Tests multiple browser window handling by clicking a link that opens a new window, switching between parent and child windows, and verifying the content in each window.

Starting URL: https://the-internet.herokuapp.com/

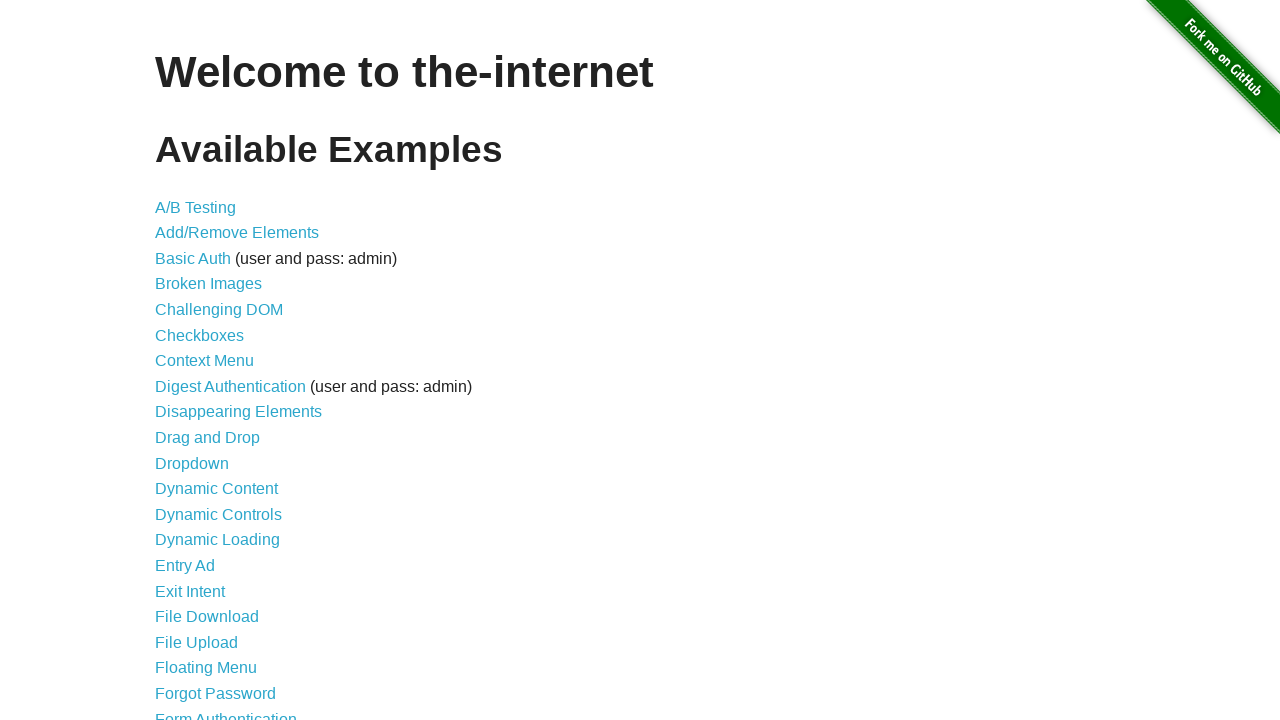

Clicked on 'Multiple Windows' link at (218, 369) on a:text('Multiple Windows')
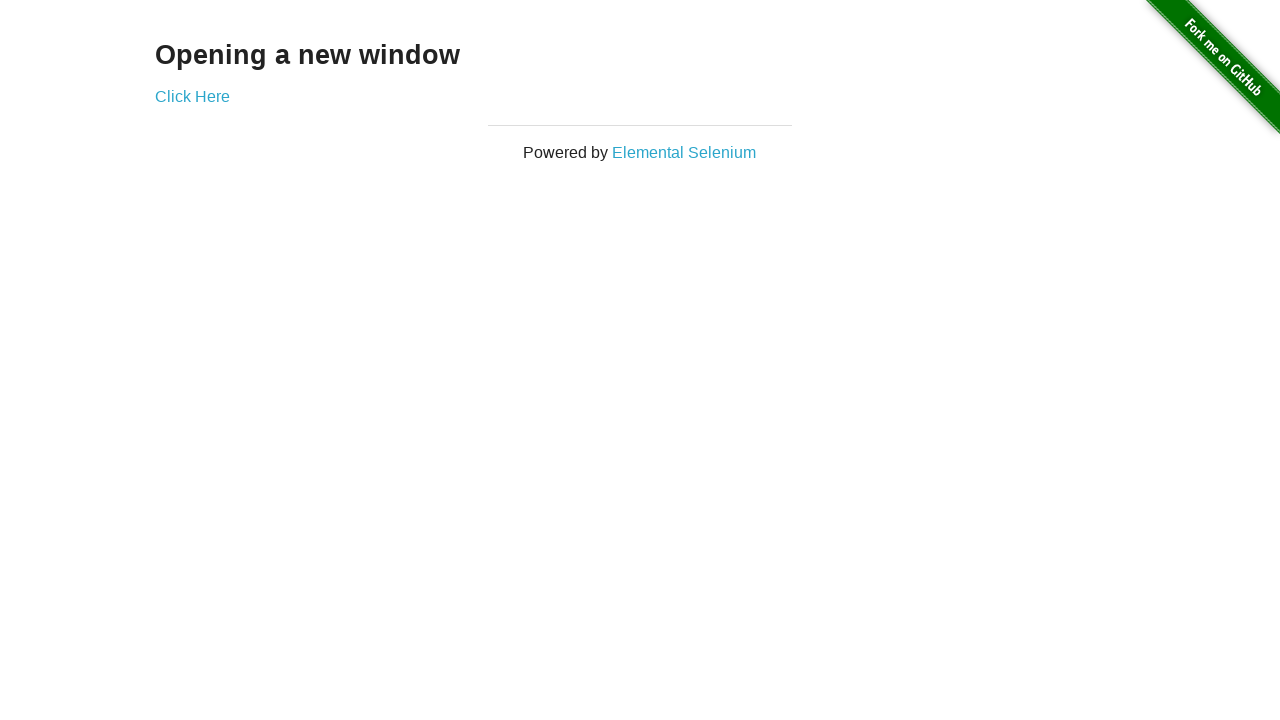

Clicked 'Click Here' link and new window opened at (192, 96) on a:text('Click Here')
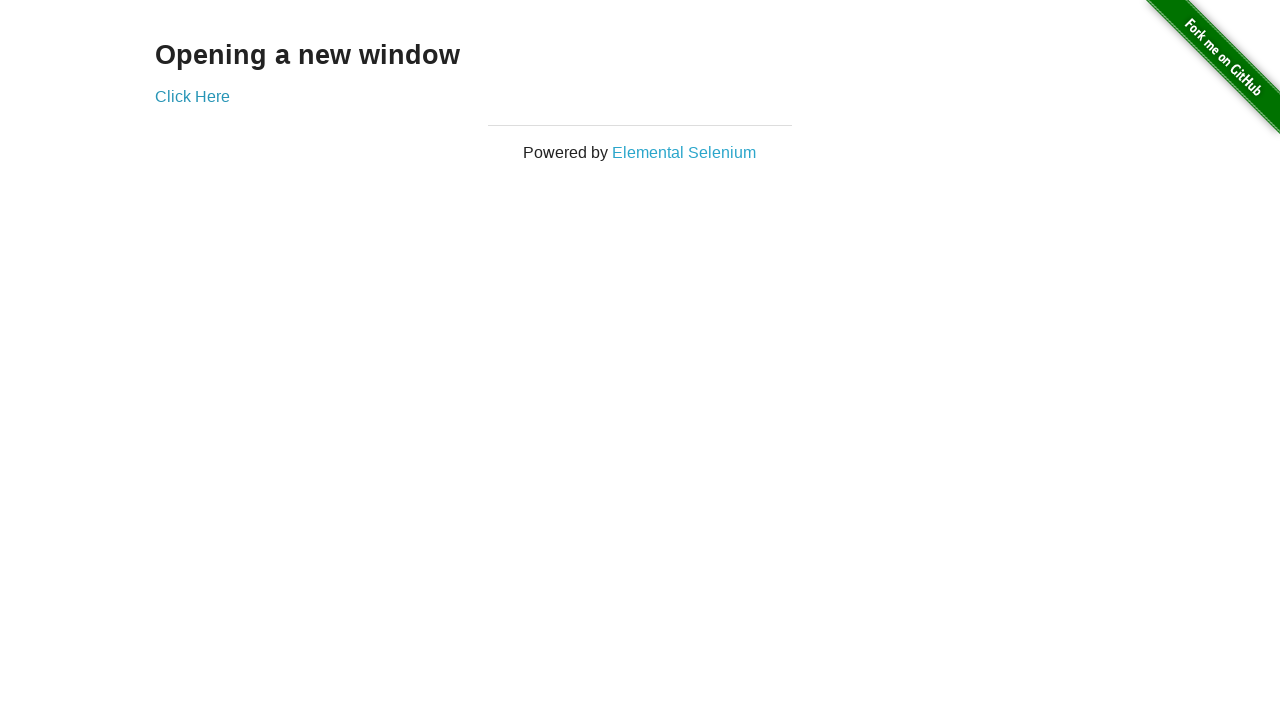

Retrieved child window reference
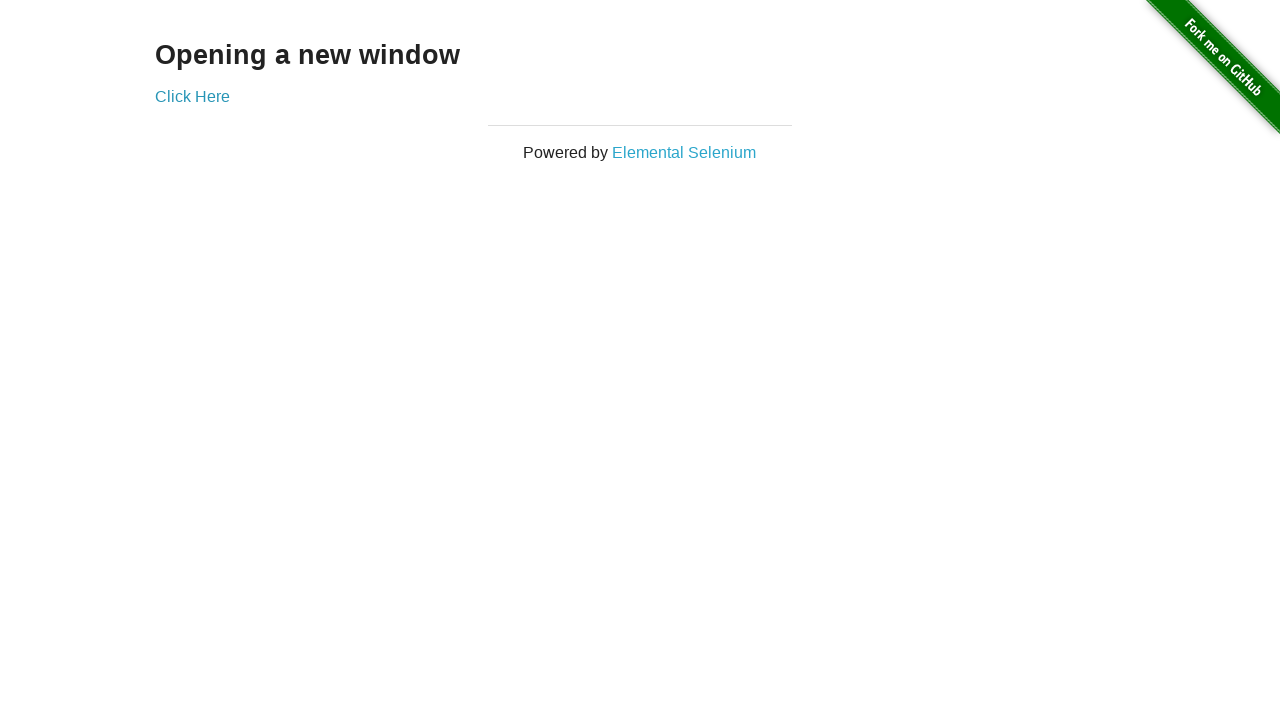

Child window loaded and heading element found
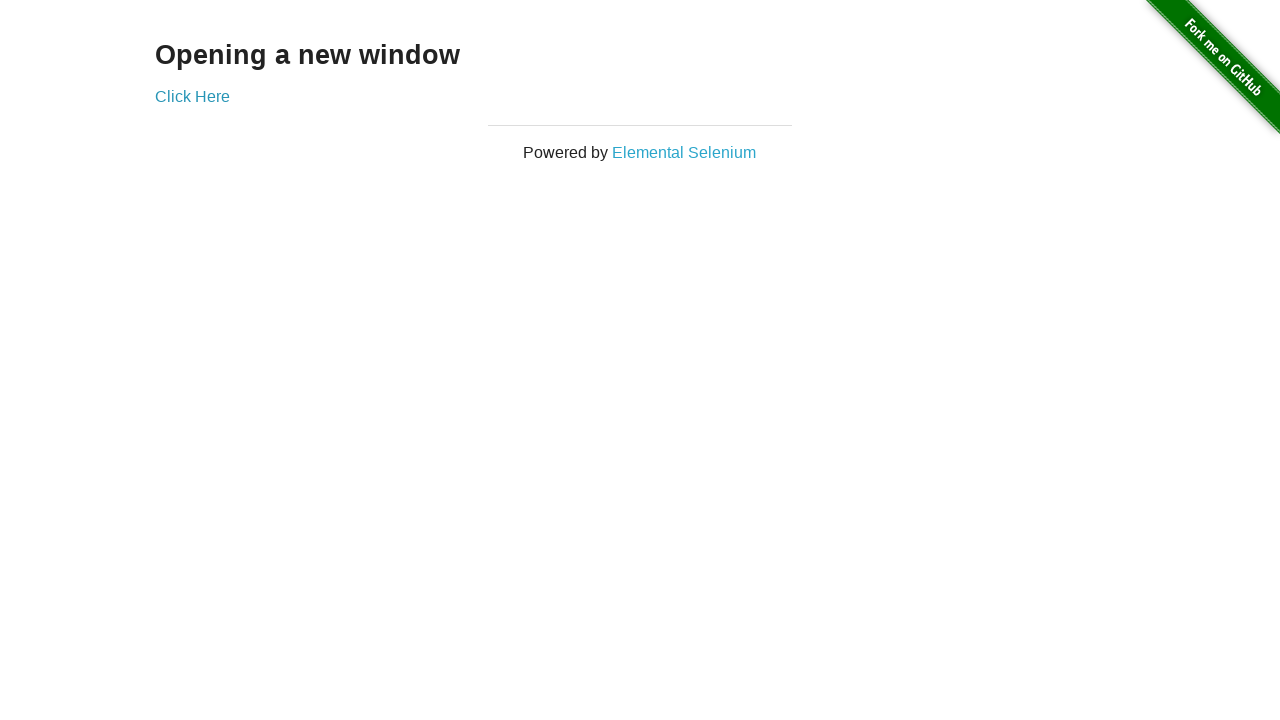

Retrieved child window heading text: 'New Window'
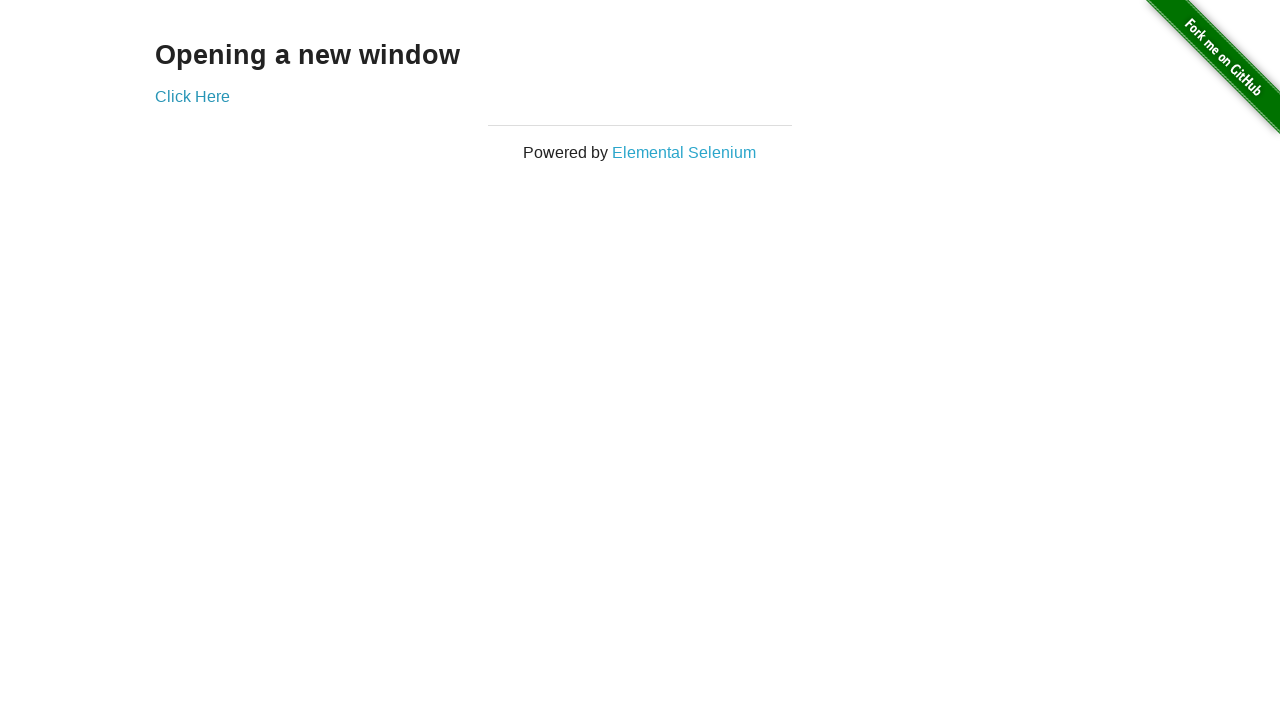

Switched back to parent window
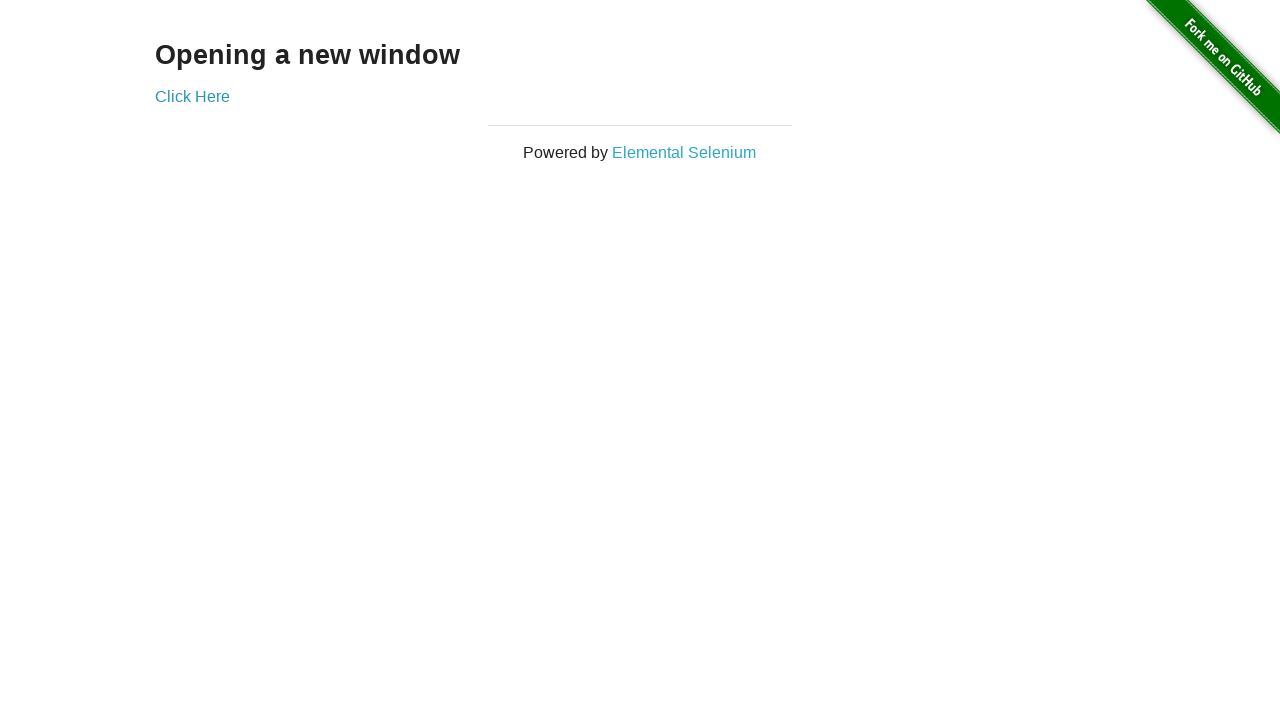

Retrieved parent window heading text: 'Opening a new window'
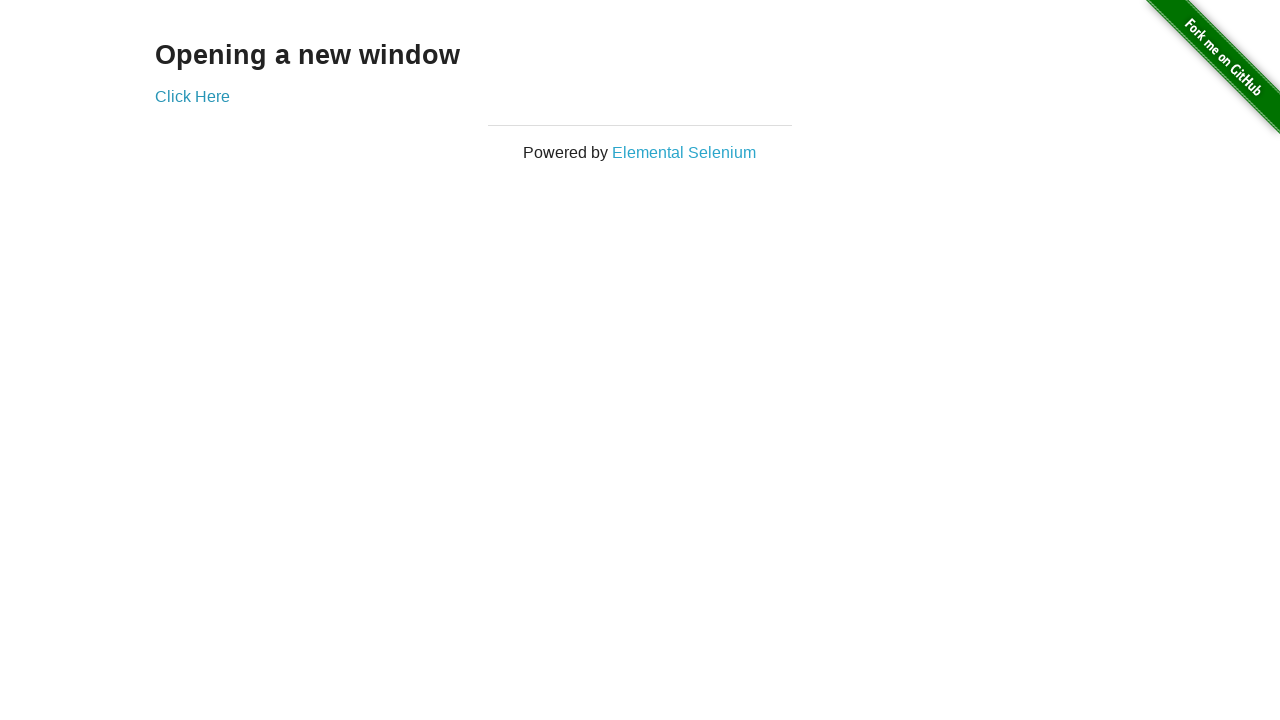

Closed child window
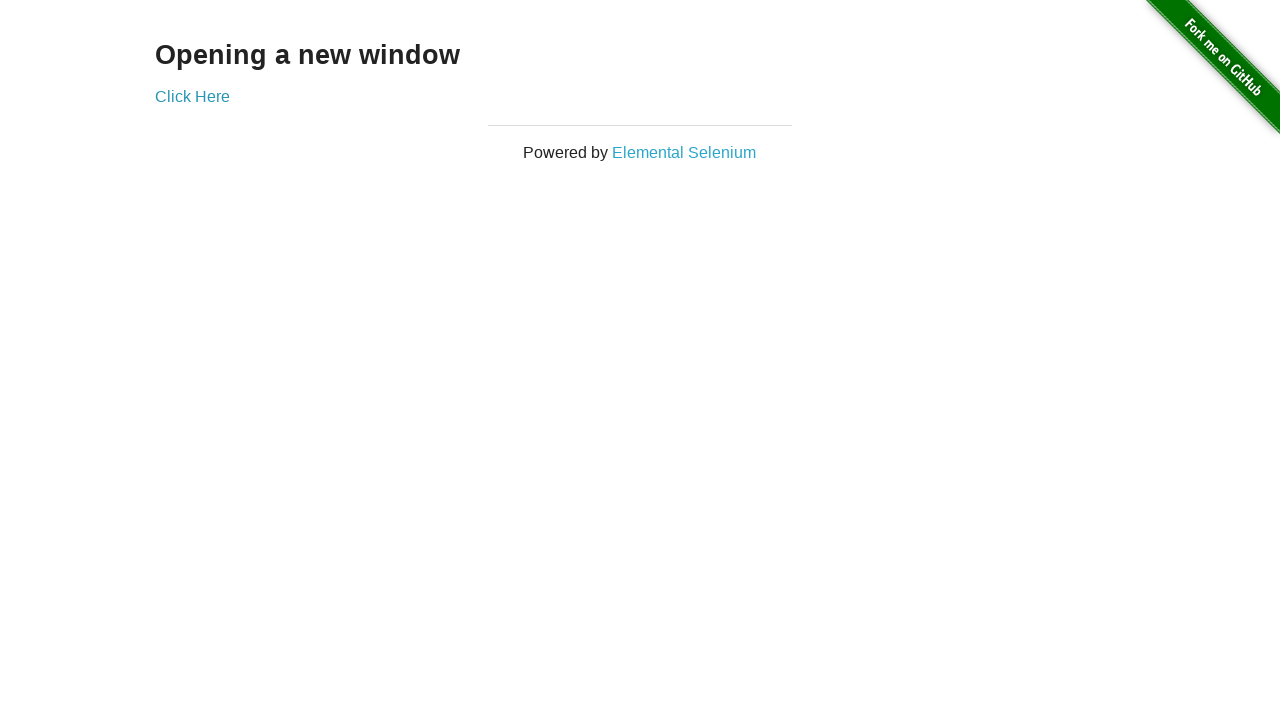

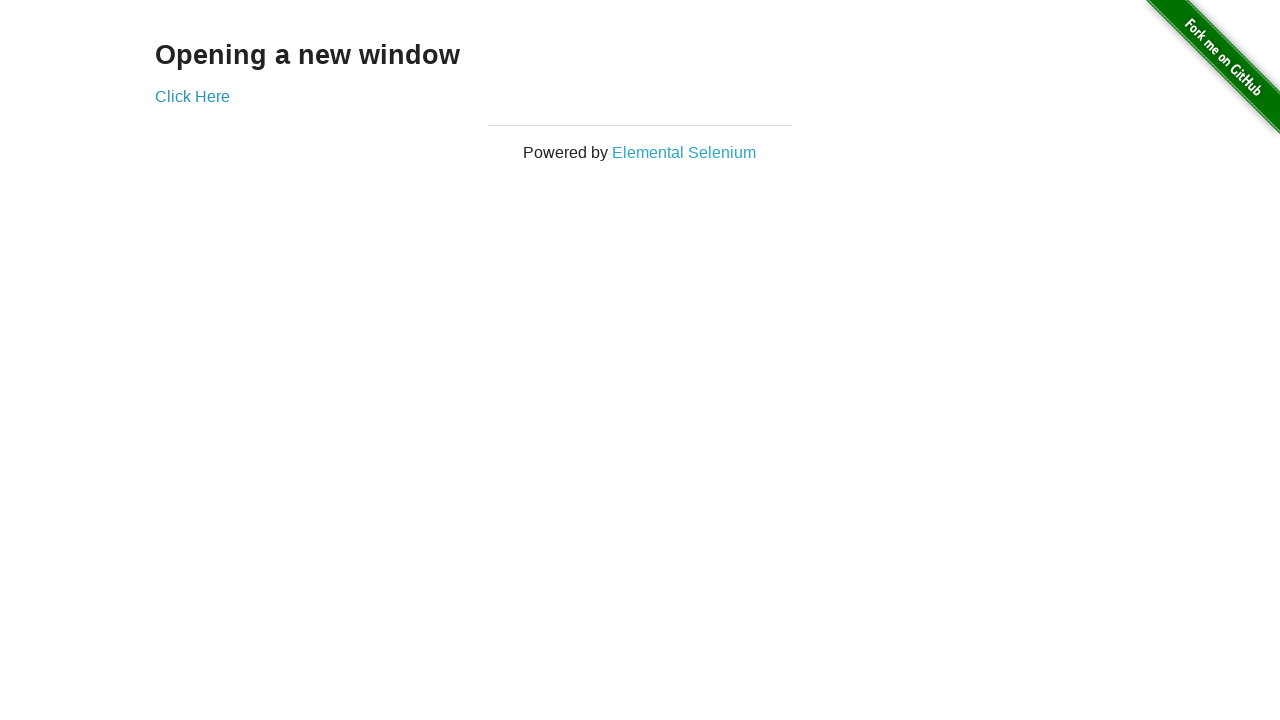